Tests iframe switching and verifies text content inside a frame

Starting URL: https://demoqa.com/frames

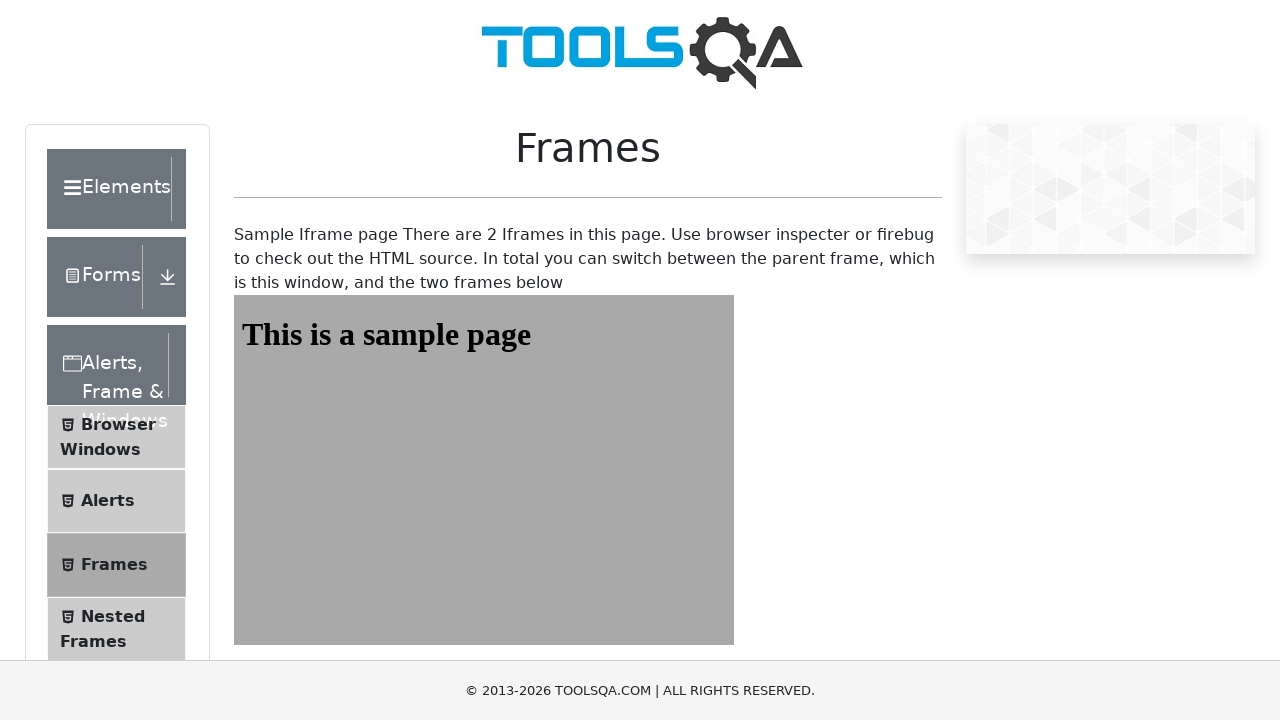

Navigated to https://demoqa.com/frames
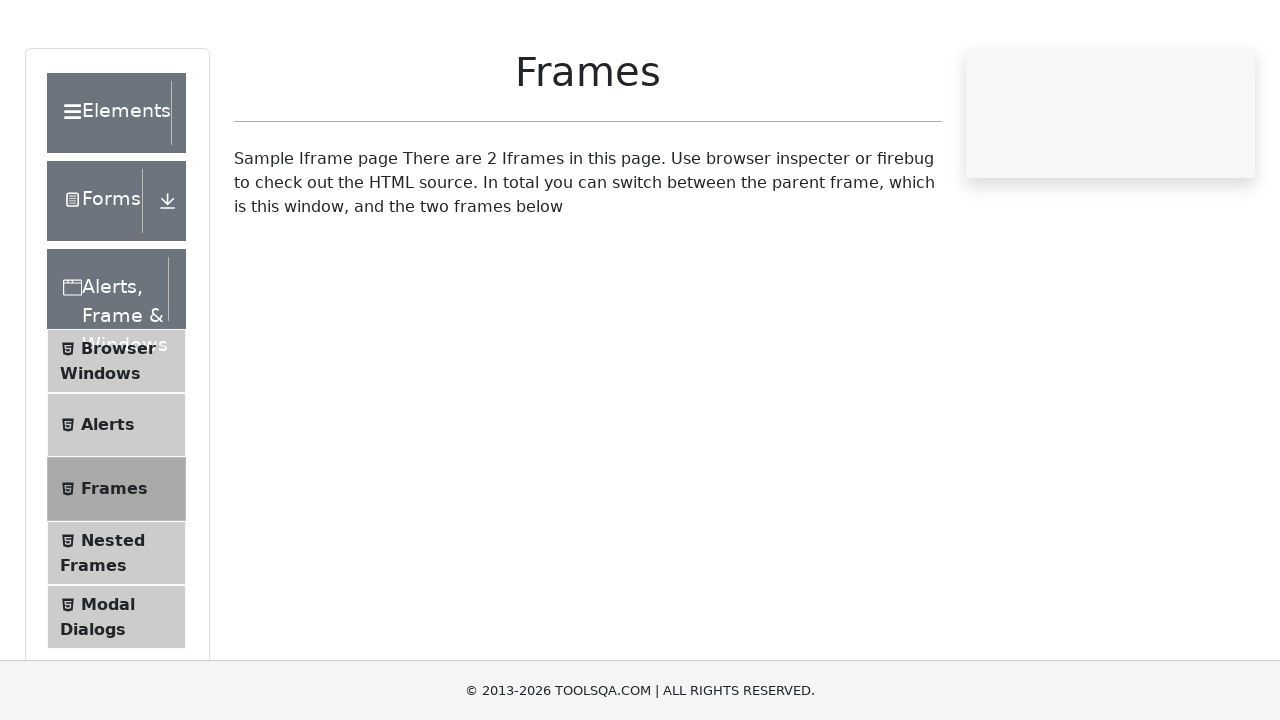

Switched to iframe 'frame1'
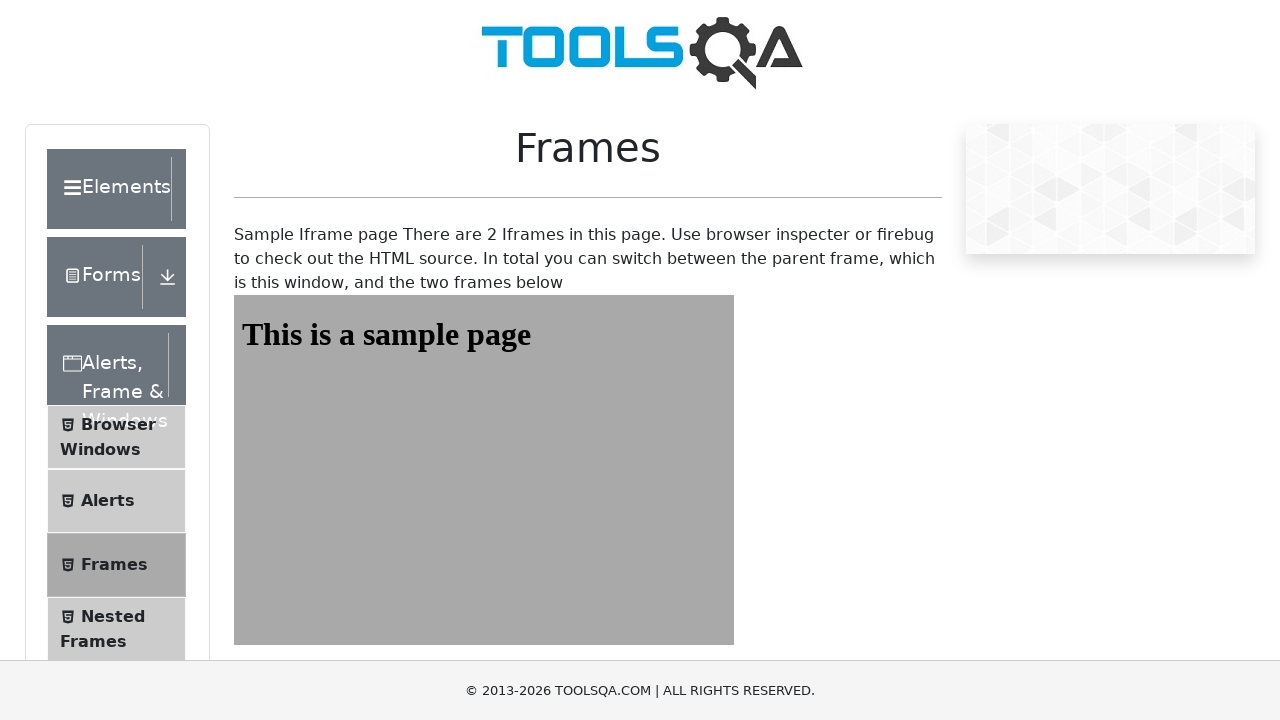

Retrieved text content from #sampleHeading element inside frame
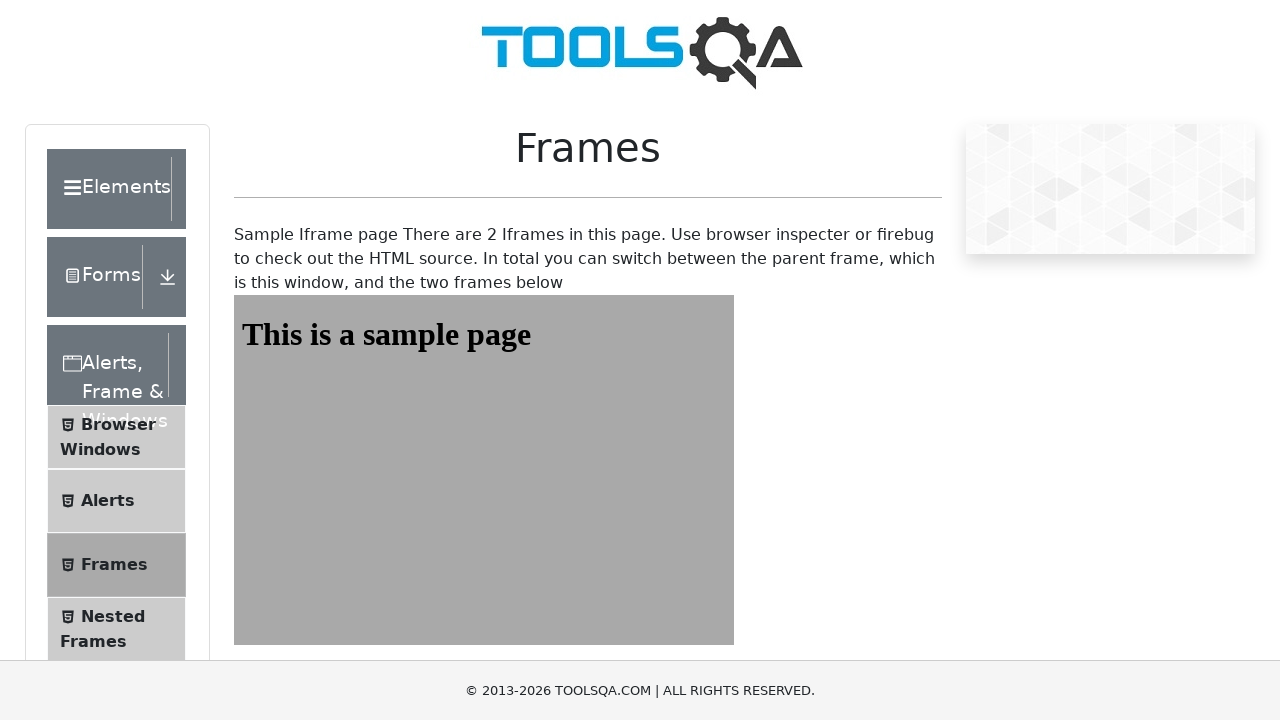

Verified heading text matches 'This is a sample page'
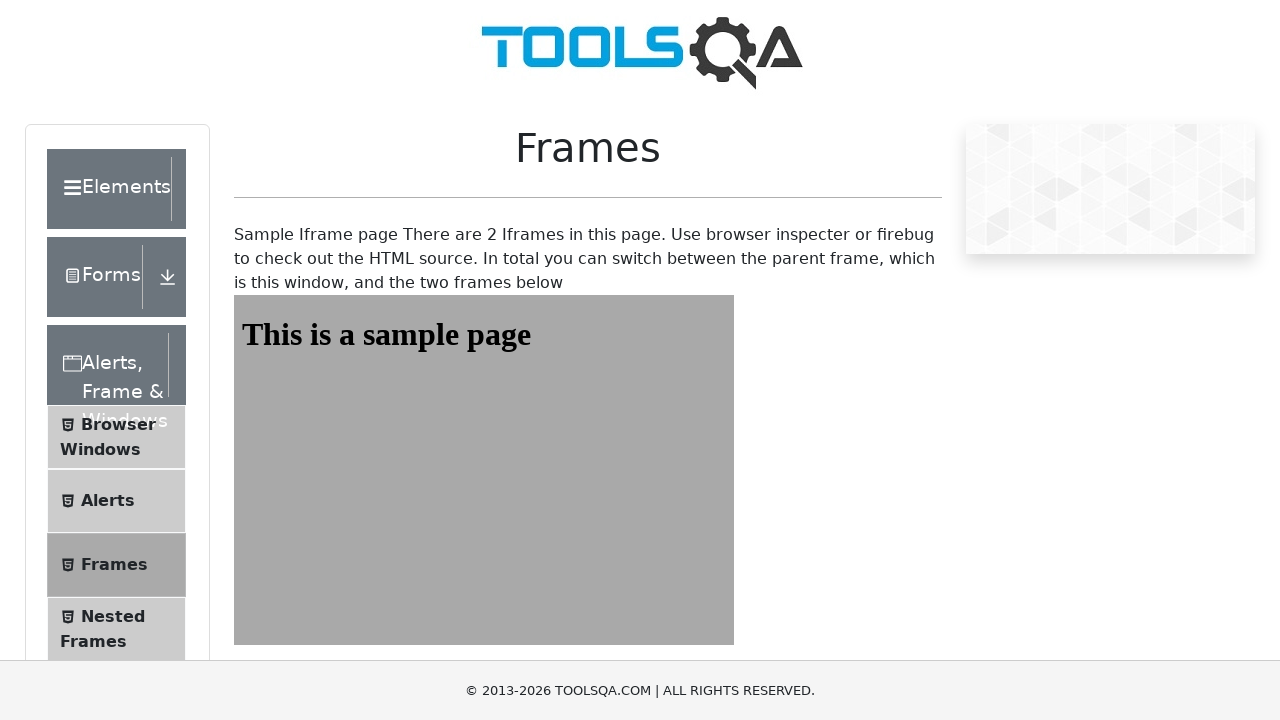

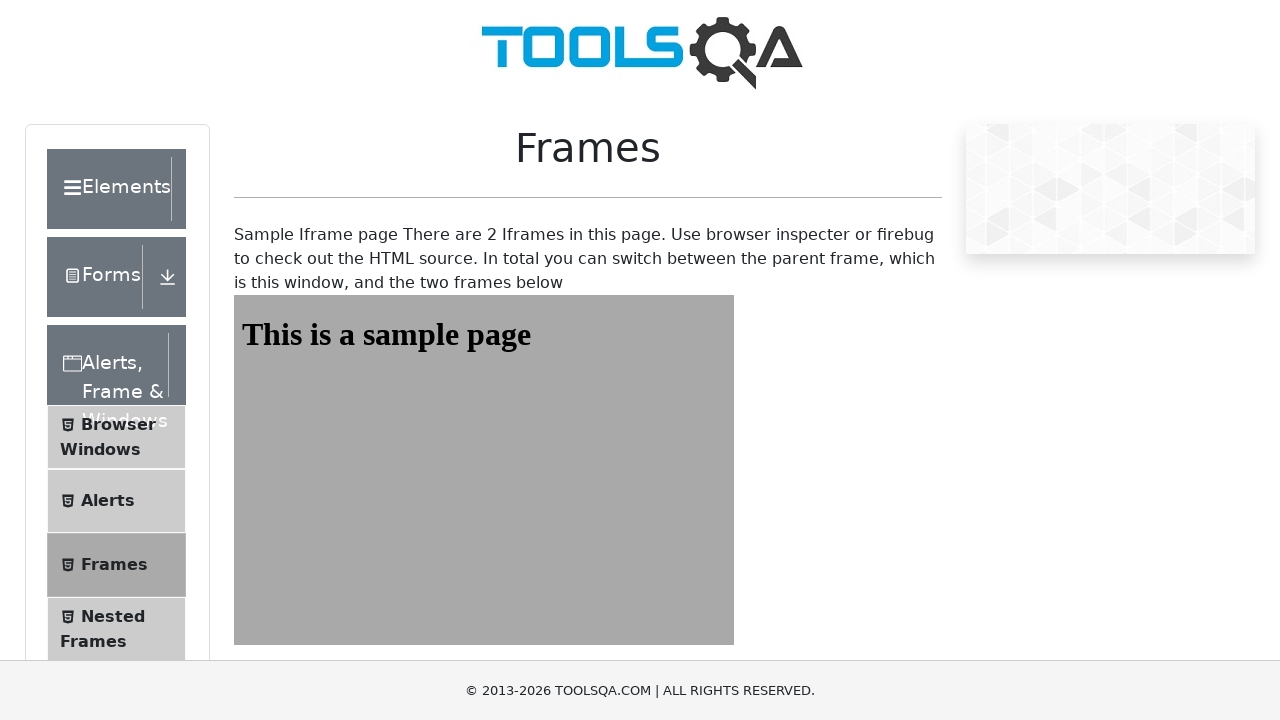